Tests the text-box form on demoqa.com by filling in full name, email, and current address fields

Starting URL: https://demoqa.com/text-box

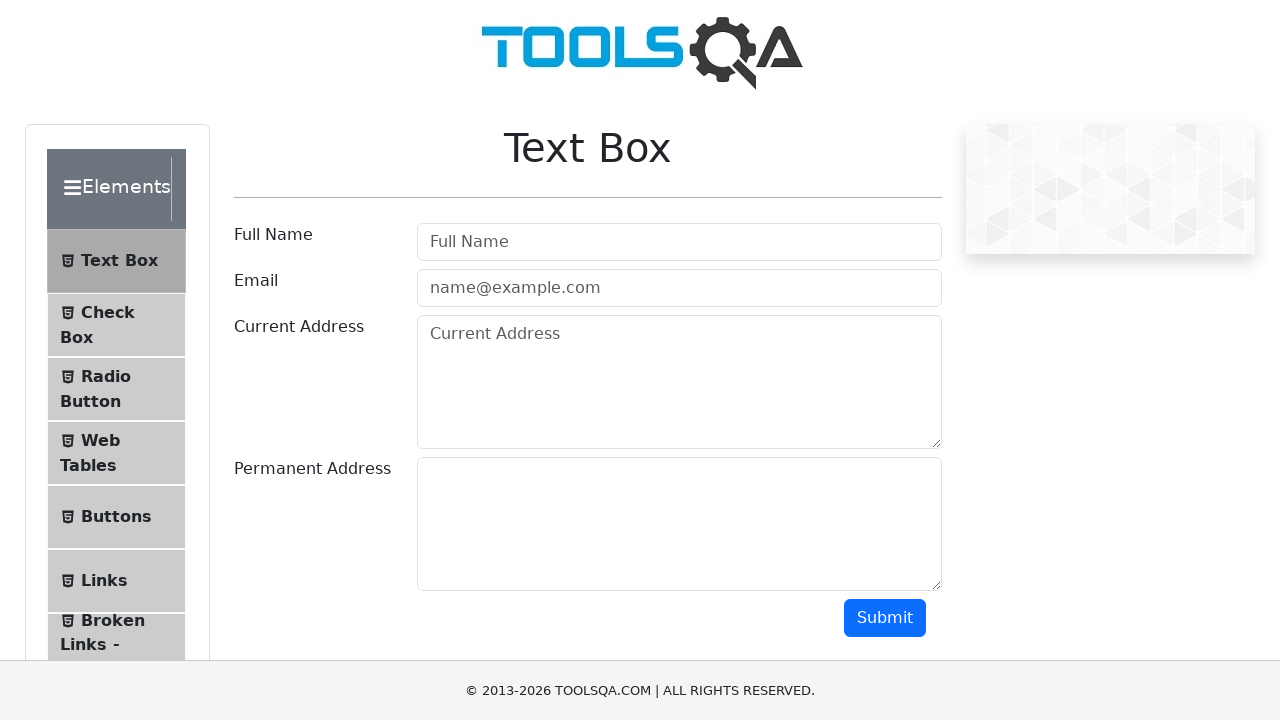

Filled full name field with 'Marcus Thompson' on #userName
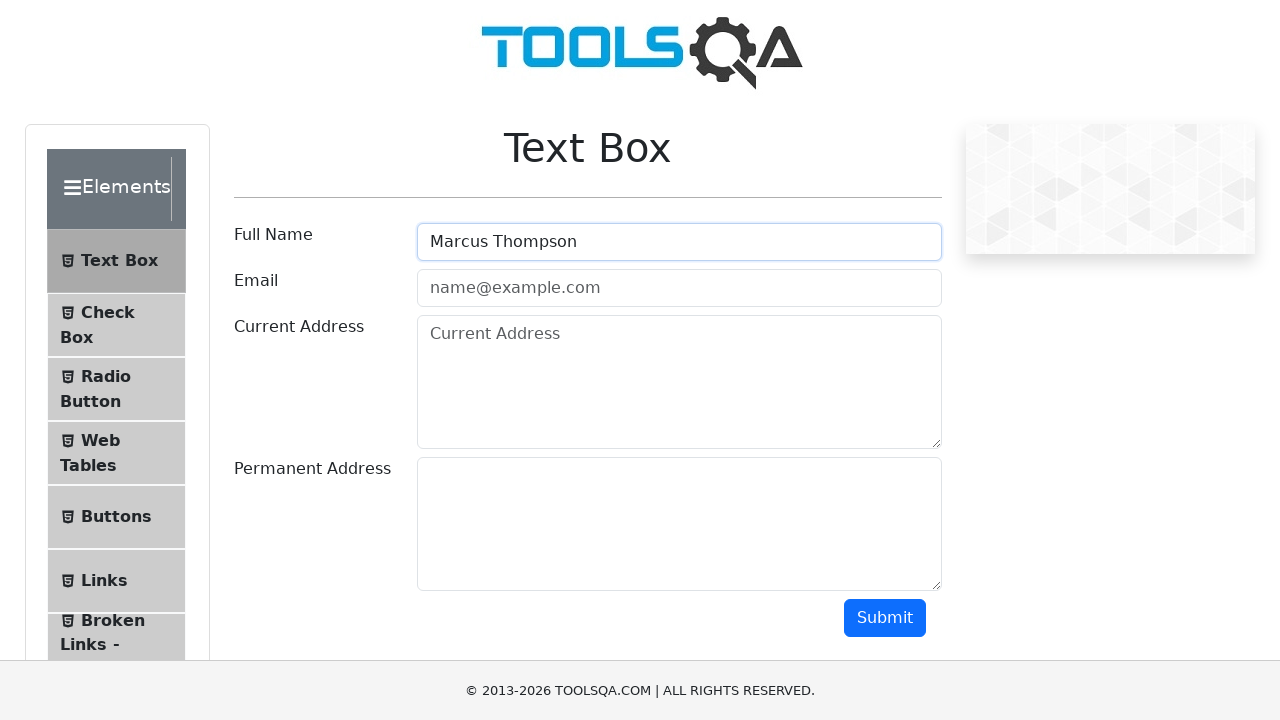

Filled email field with 'marcus.thompson@example.com' on #userEmail
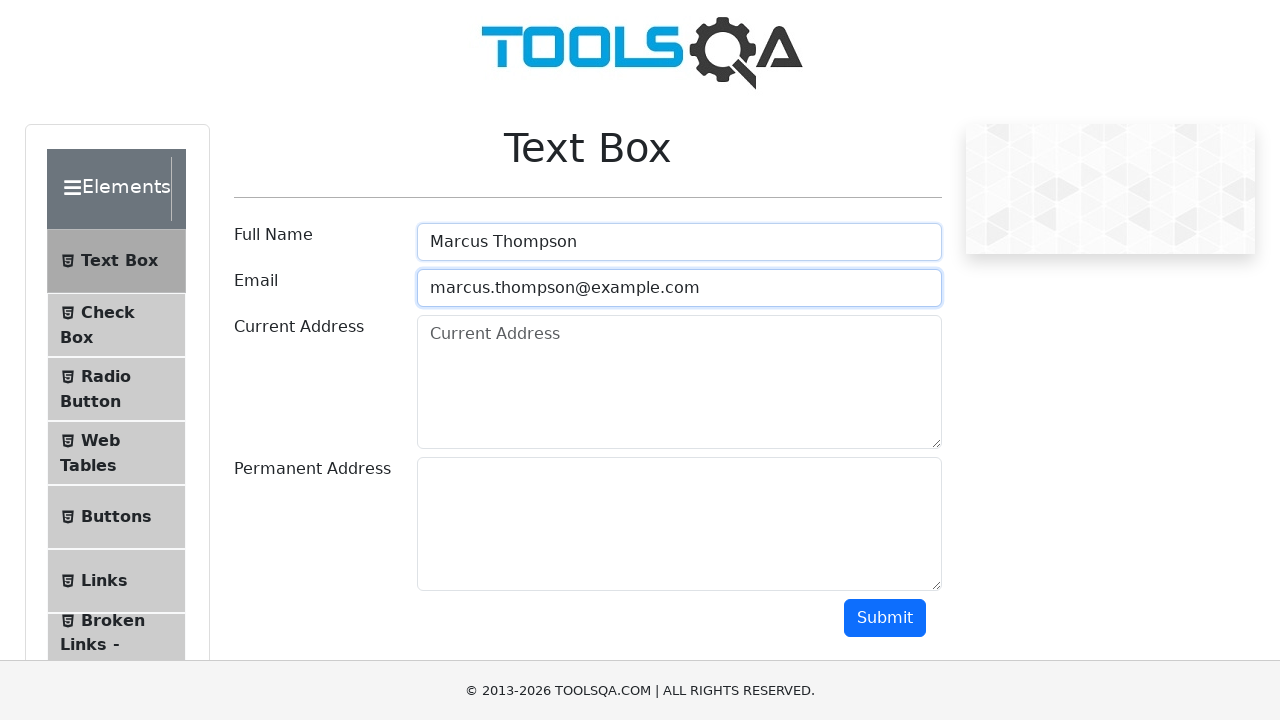

Filled current address field with '456 Oak Street, Denver' on #currentAddress
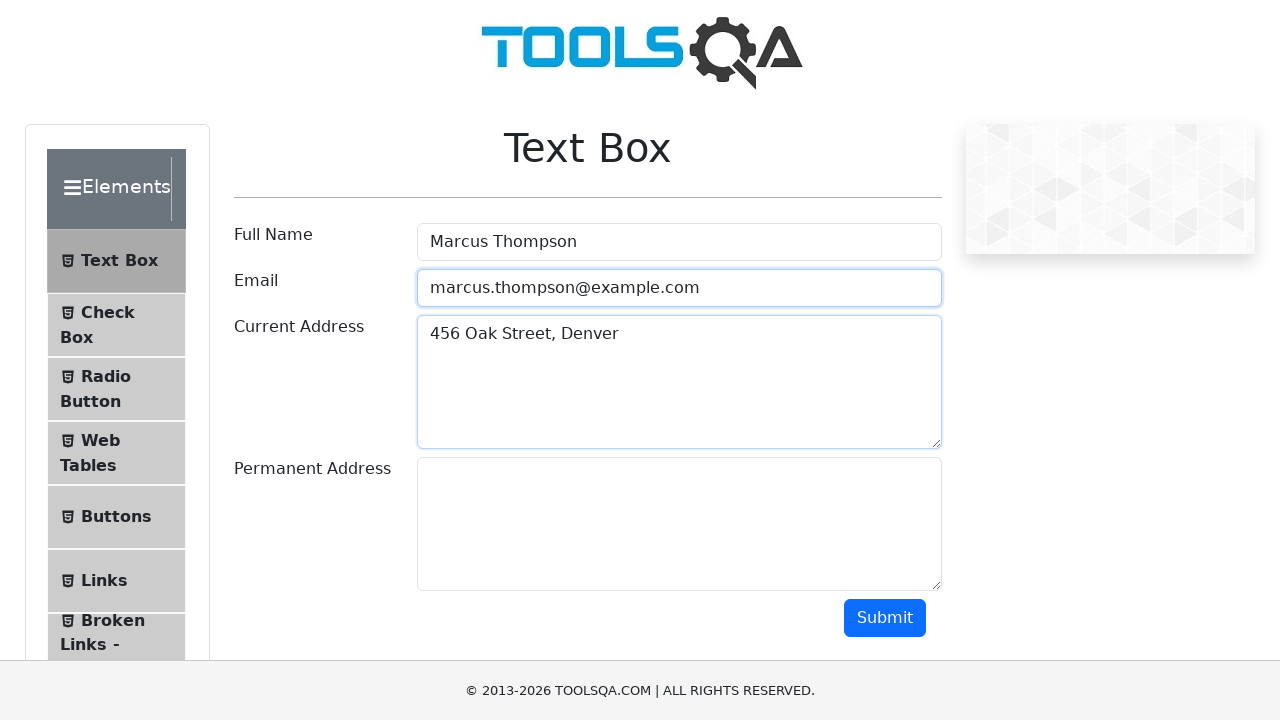

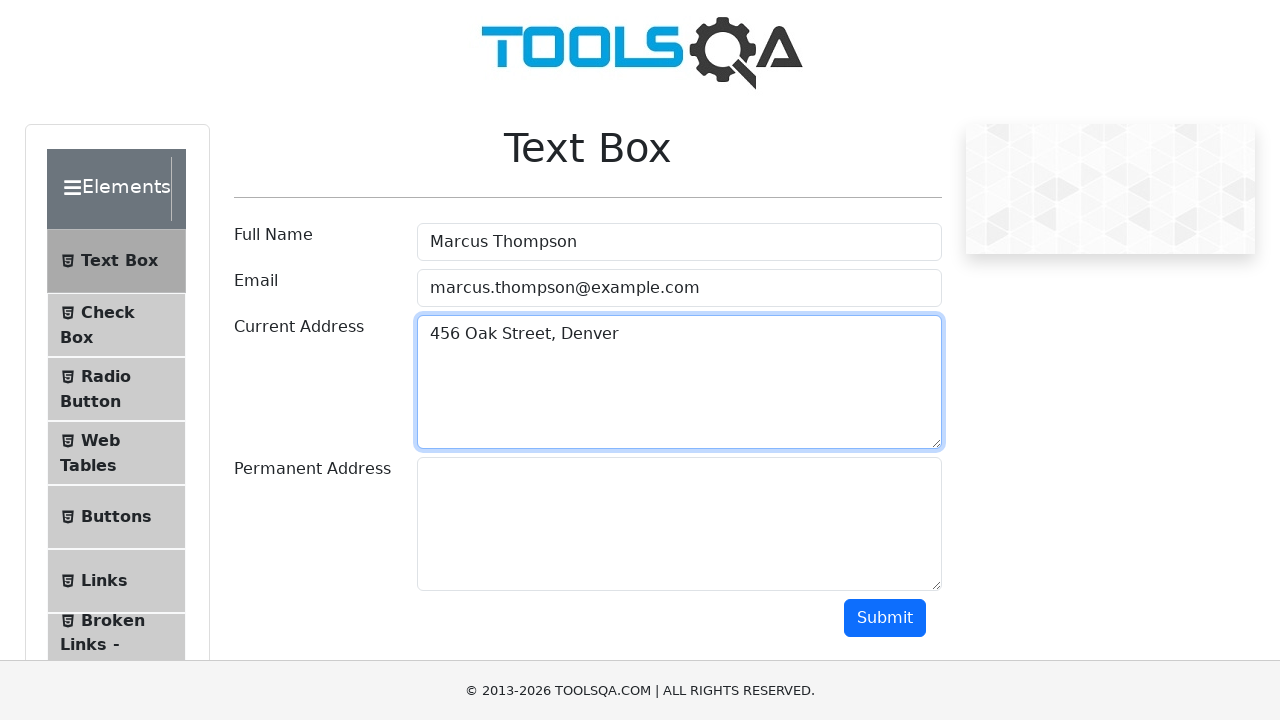